Tests form submission with empty name and number "1", expecting an error alert for validation failure.

Starting URL: https://sauce-form.vercel.app/

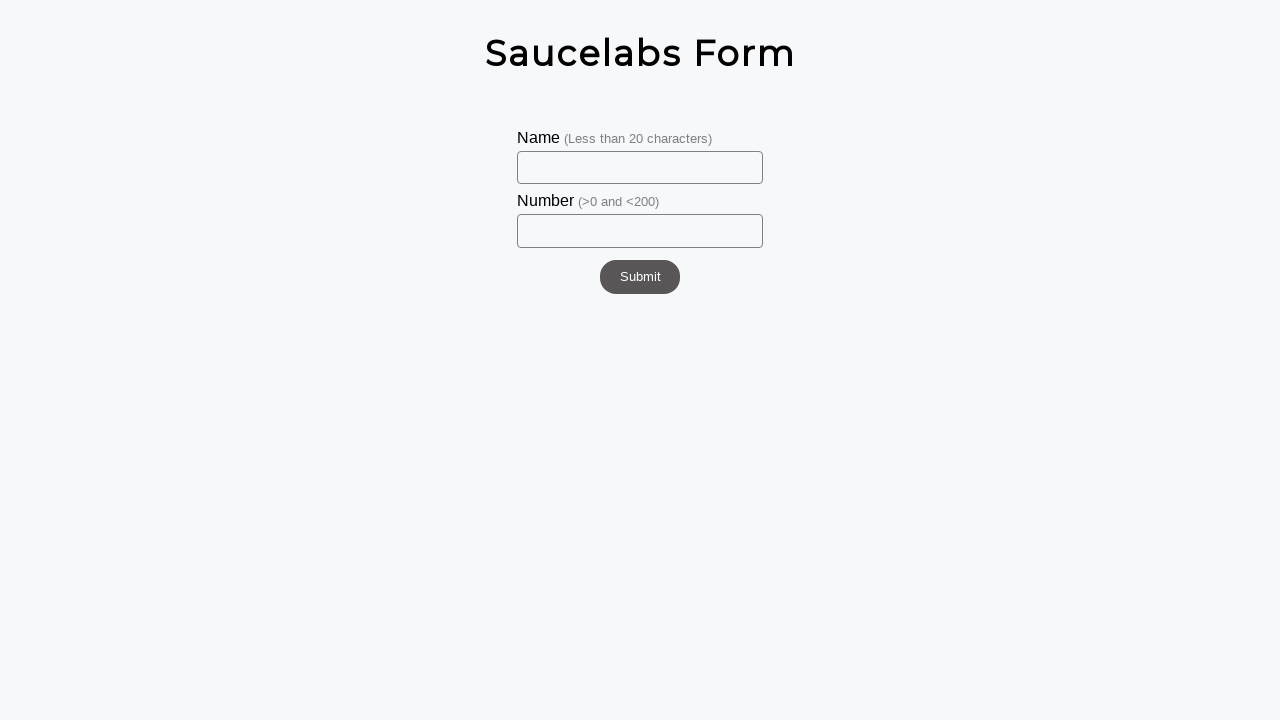

Filled number field with '1' on #number
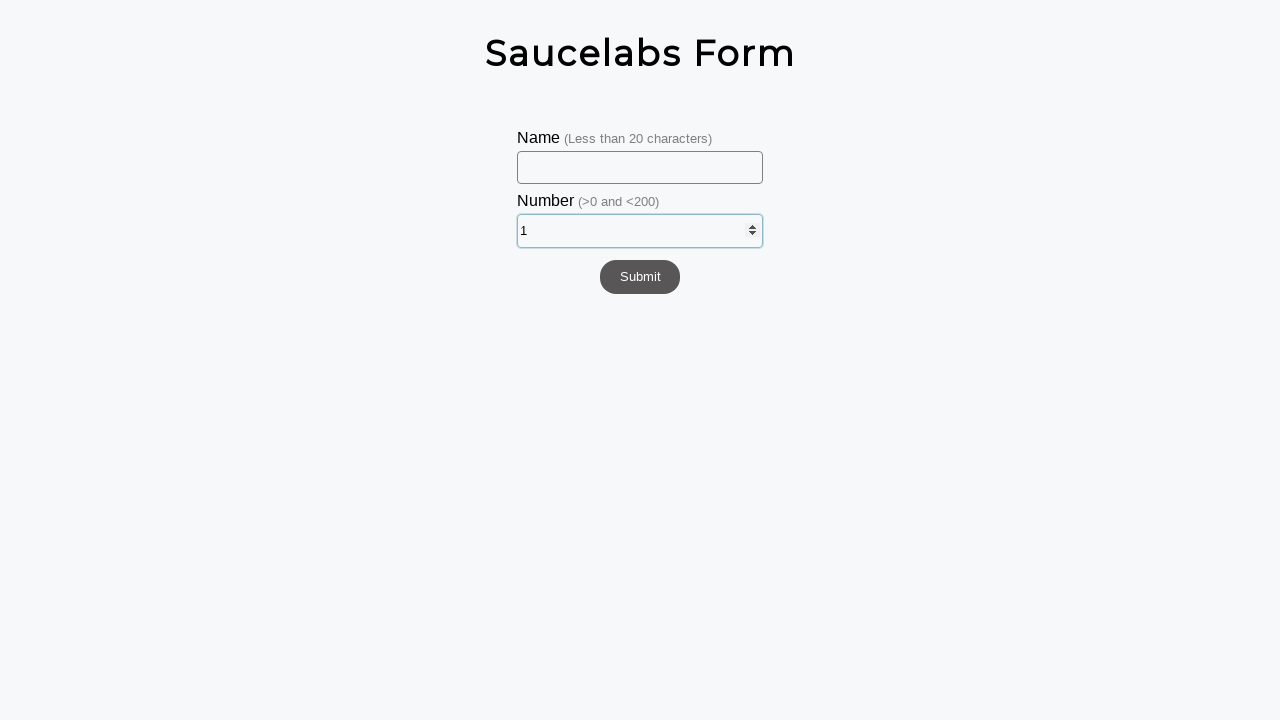

Clicked submit button at (640, 277) on #submit
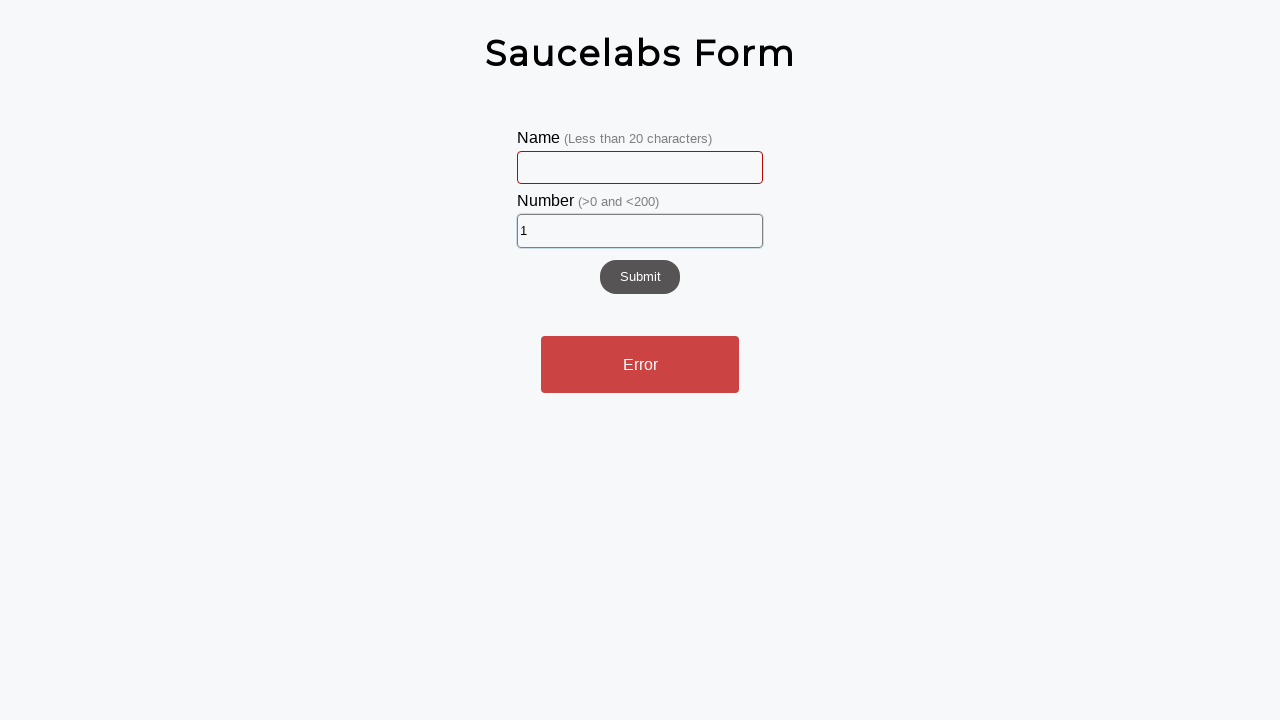

Validation error alert appeared
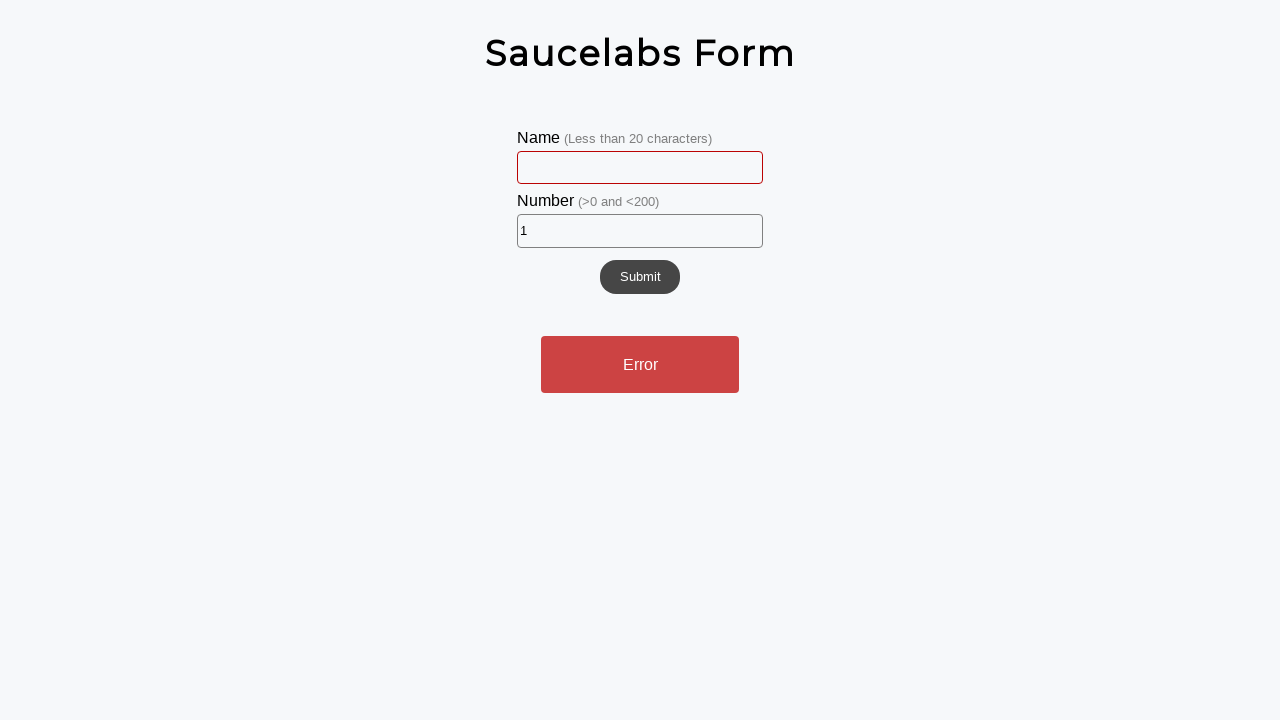

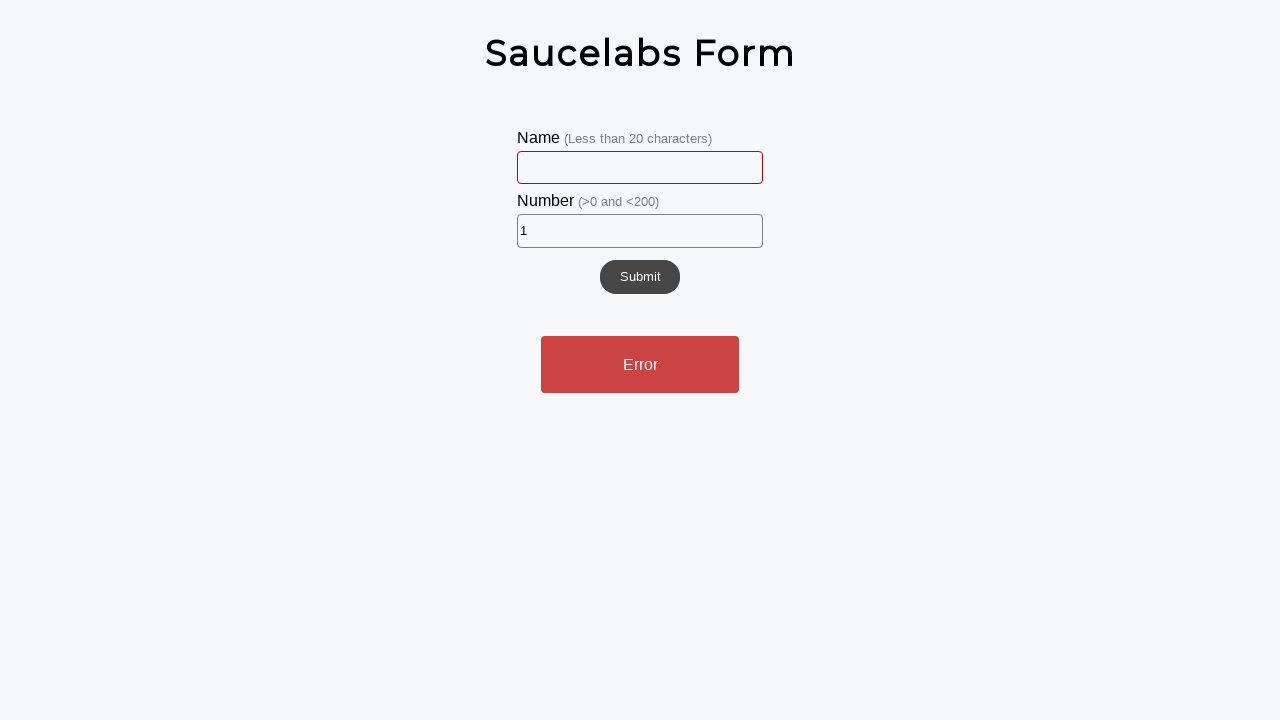